Tests that the toggle-all checkbox updates when individual items are completed or cleared

Starting URL: https://demo.playwright.dev/todomvc

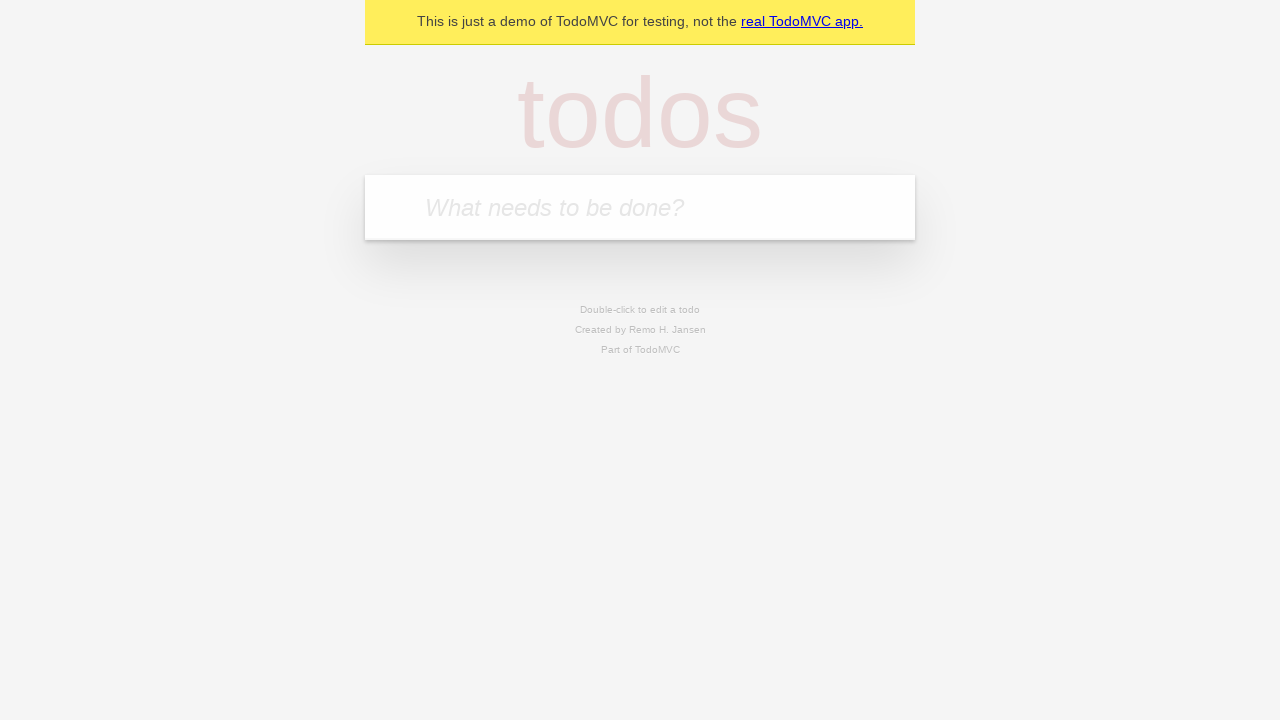

Filled new todo field with 'buy some cheese' on .new-todo
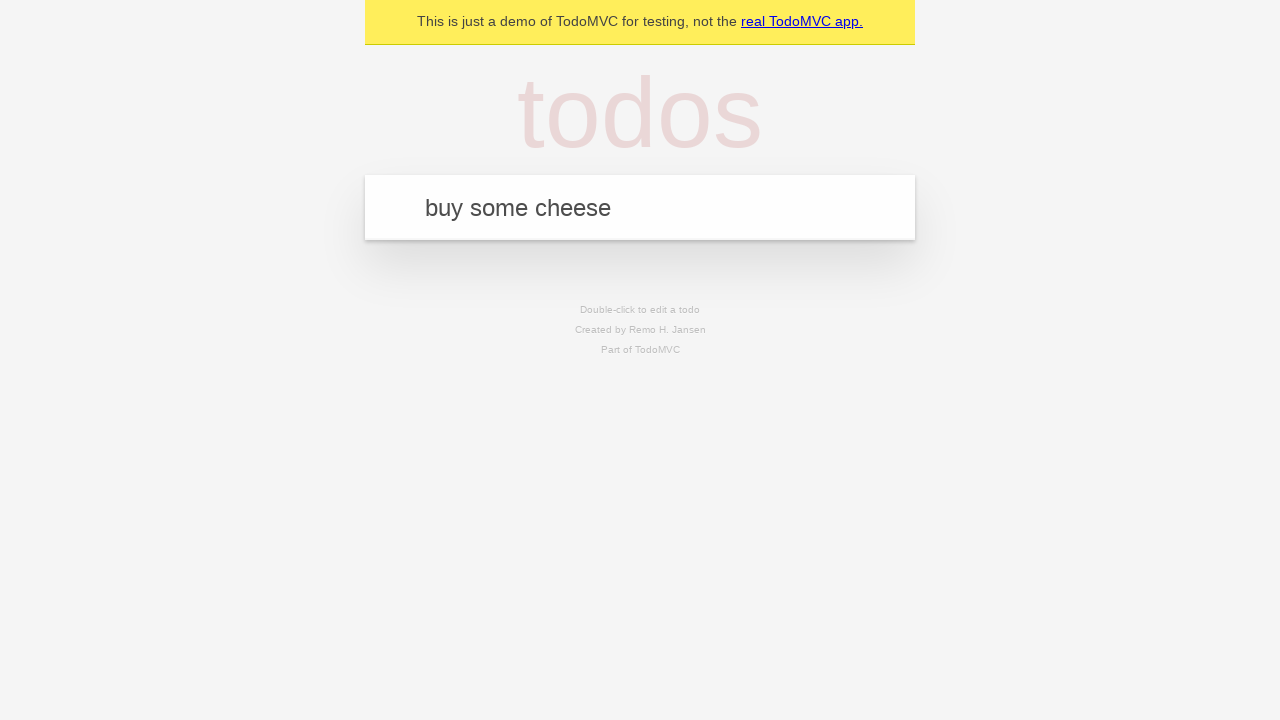

Pressed Enter to create first todo item on .new-todo
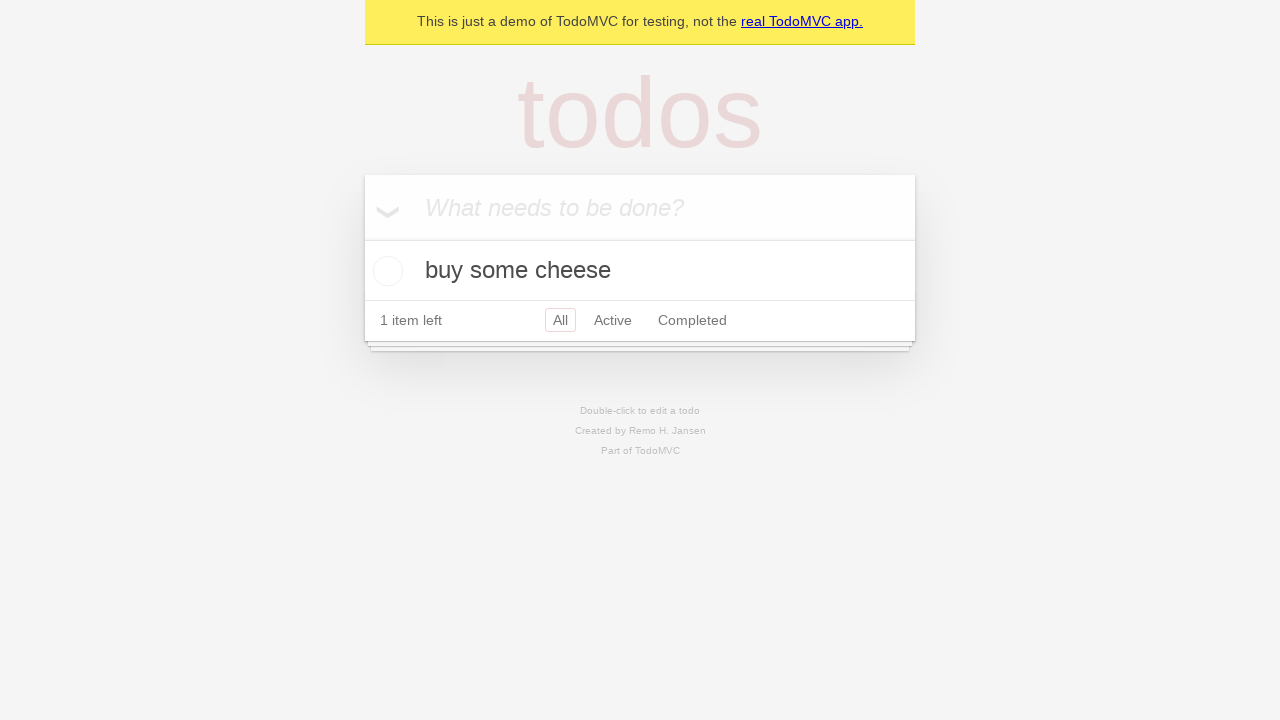

Filled new todo field with 'feed the cat' on .new-todo
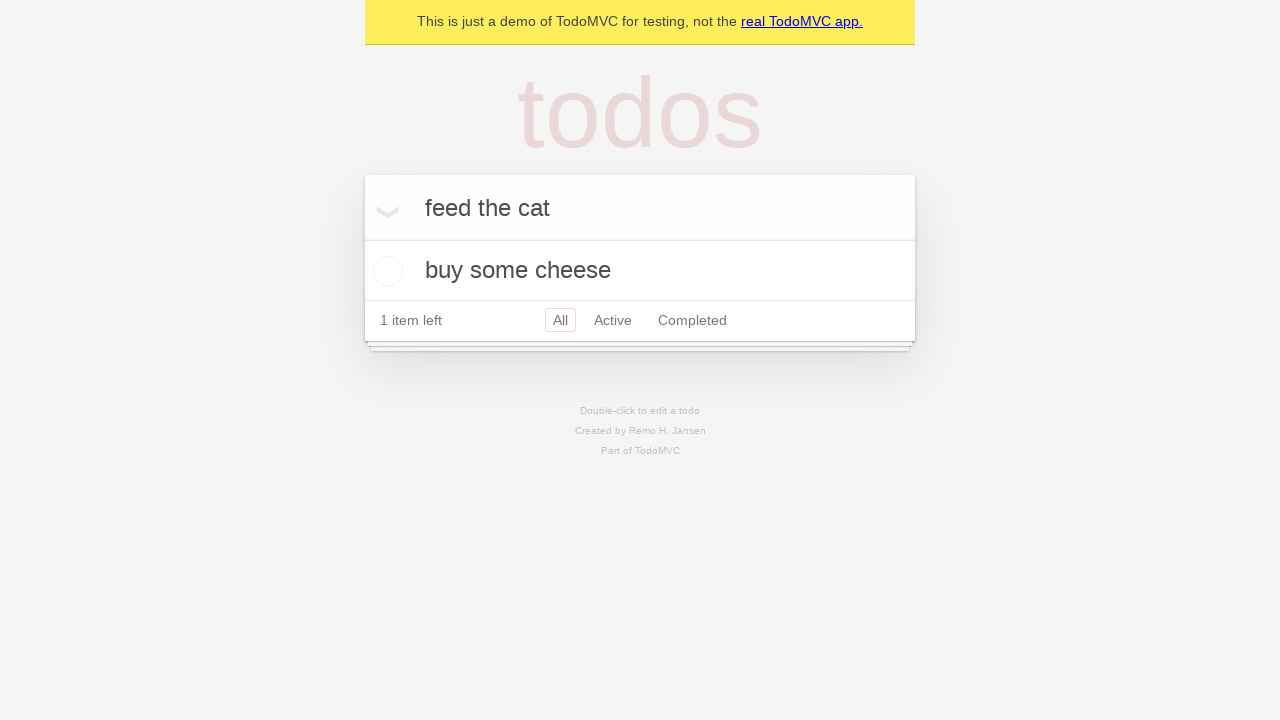

Pressed Enter to create second todo item on .new-todo
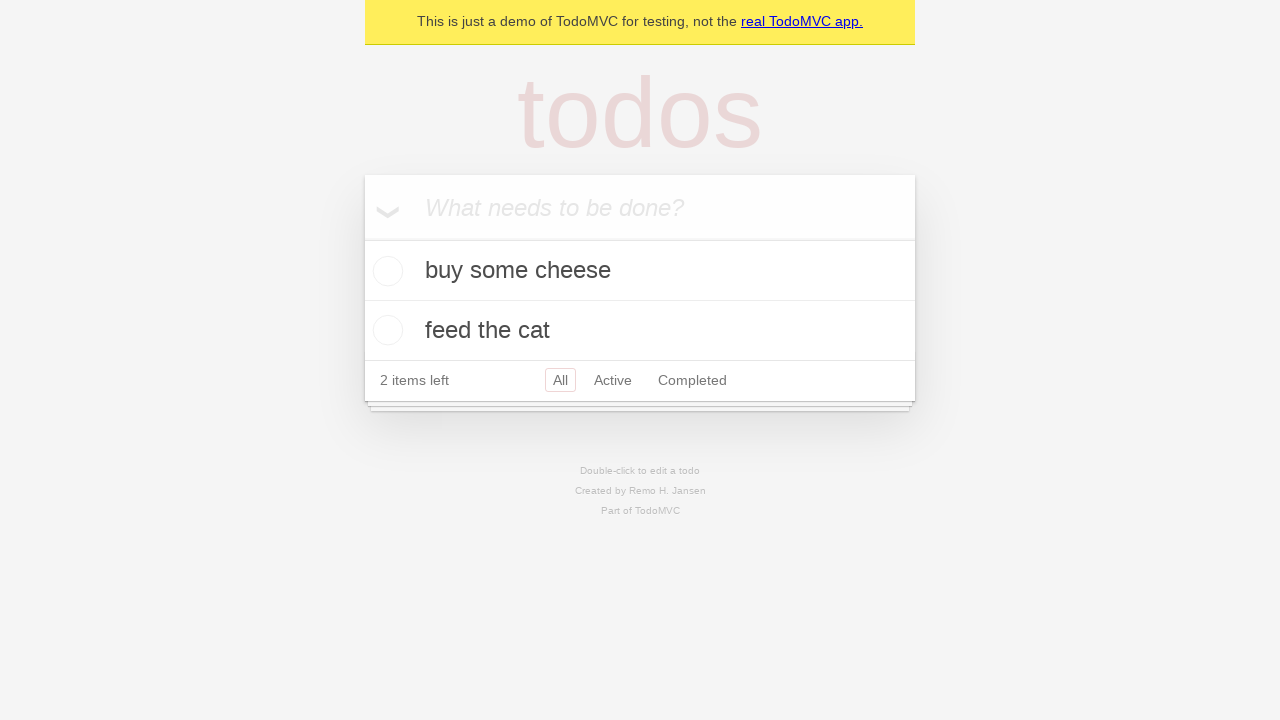

Filled new todo field with 'book a doctors appointment' on .new-todo
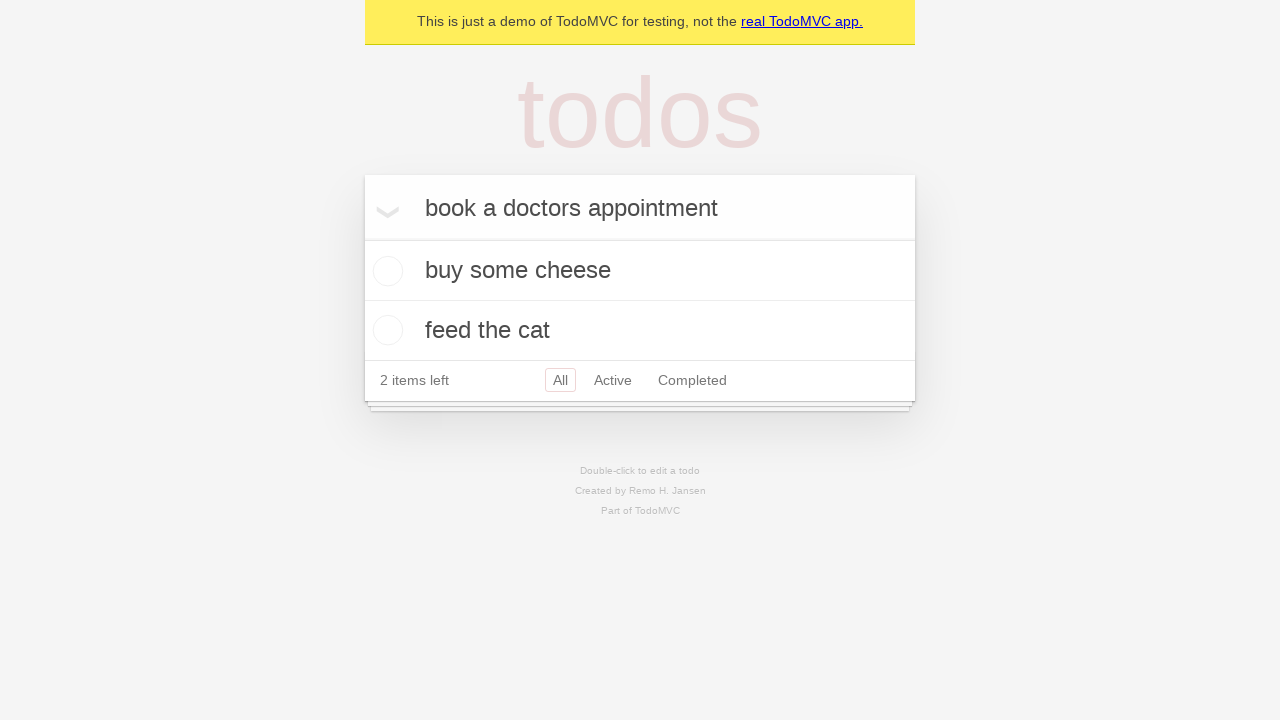

Pressed Enter to create third todo item on .new-todo
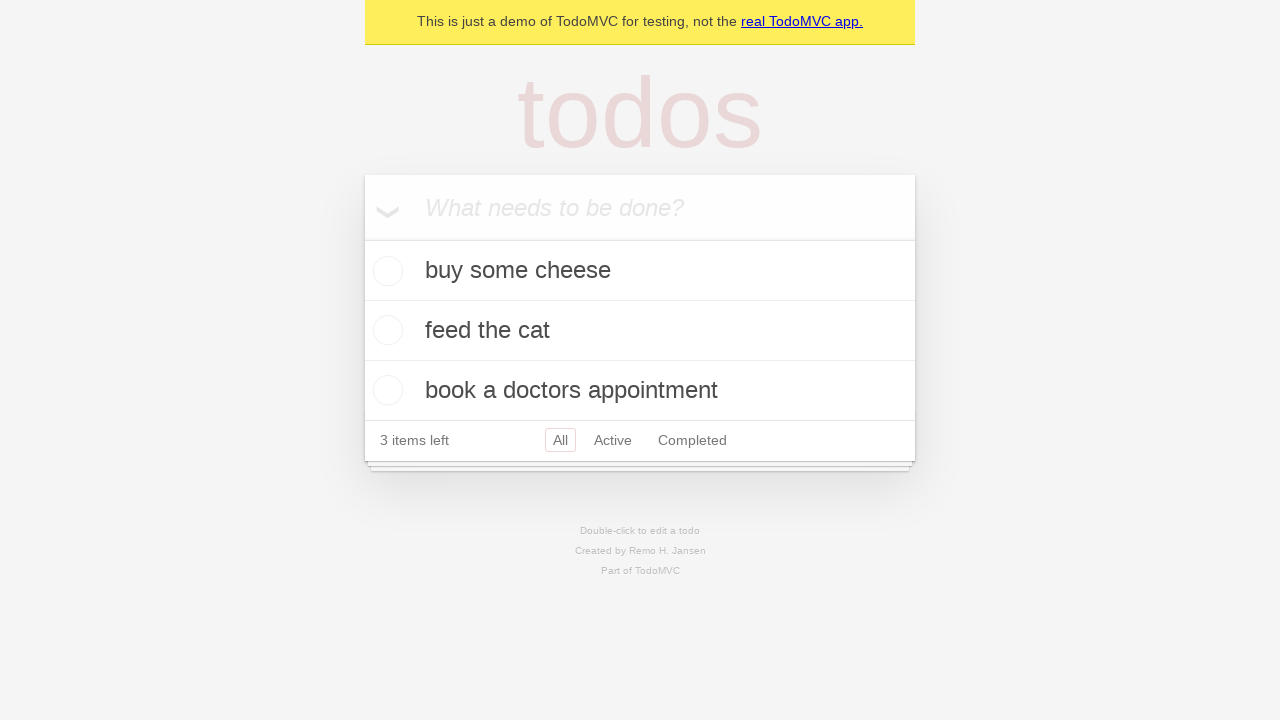

Checked the toggle-all checkbox to mark all items as completed at (362, 238) on .toggle-all
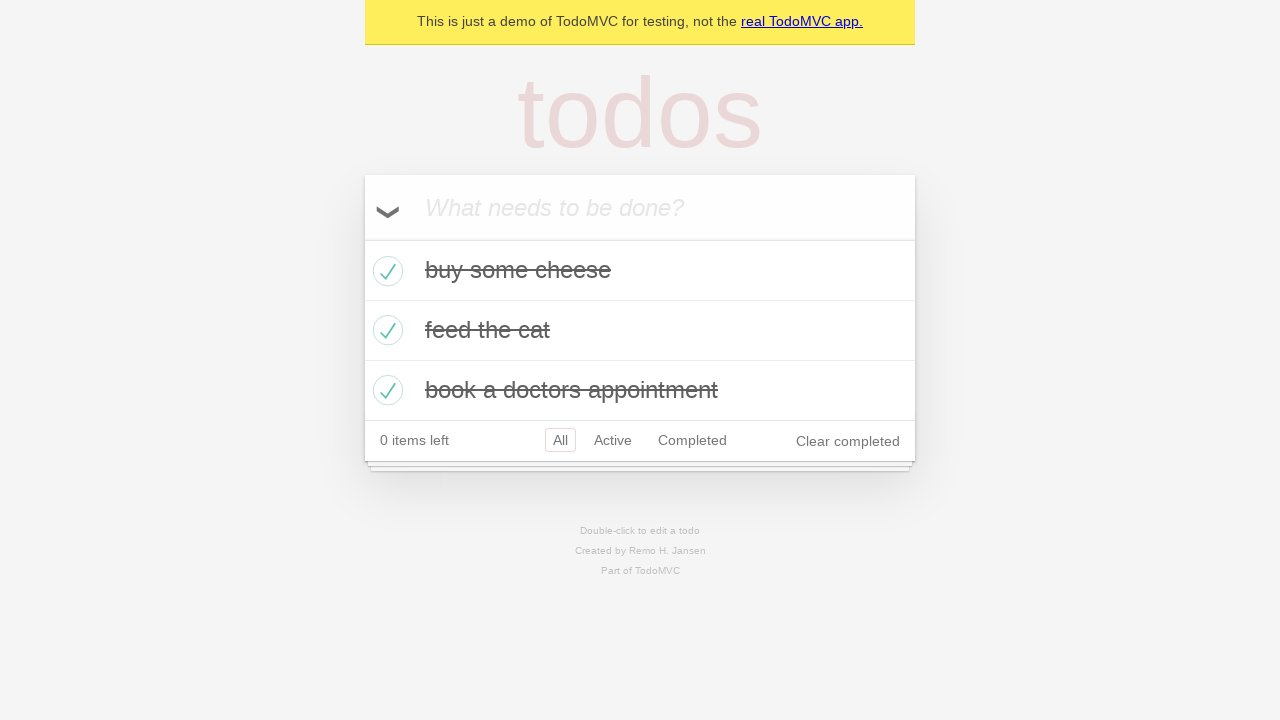

Unchecked the first todo item at (385, 271) on .todo-list li >> nth=0 >> .toggle
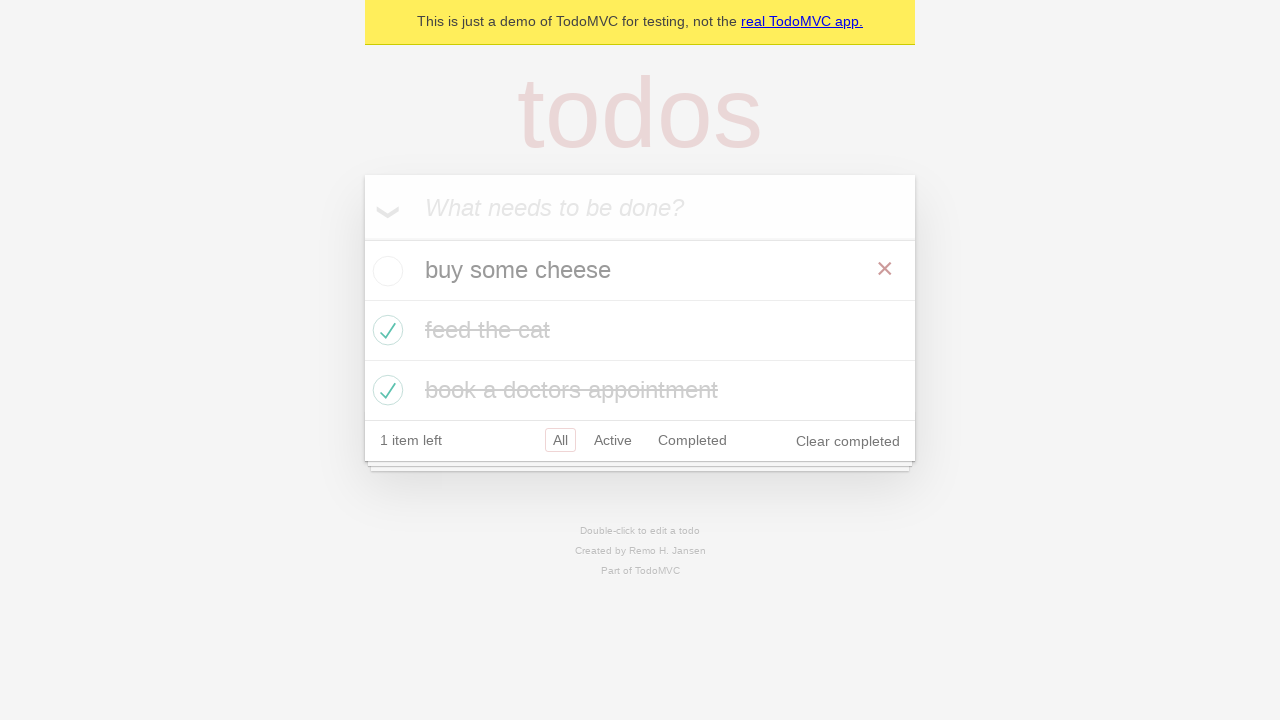

Re-checked the first todo item at (385, 271) on .todo-list li >> nth=0 >> .toggle
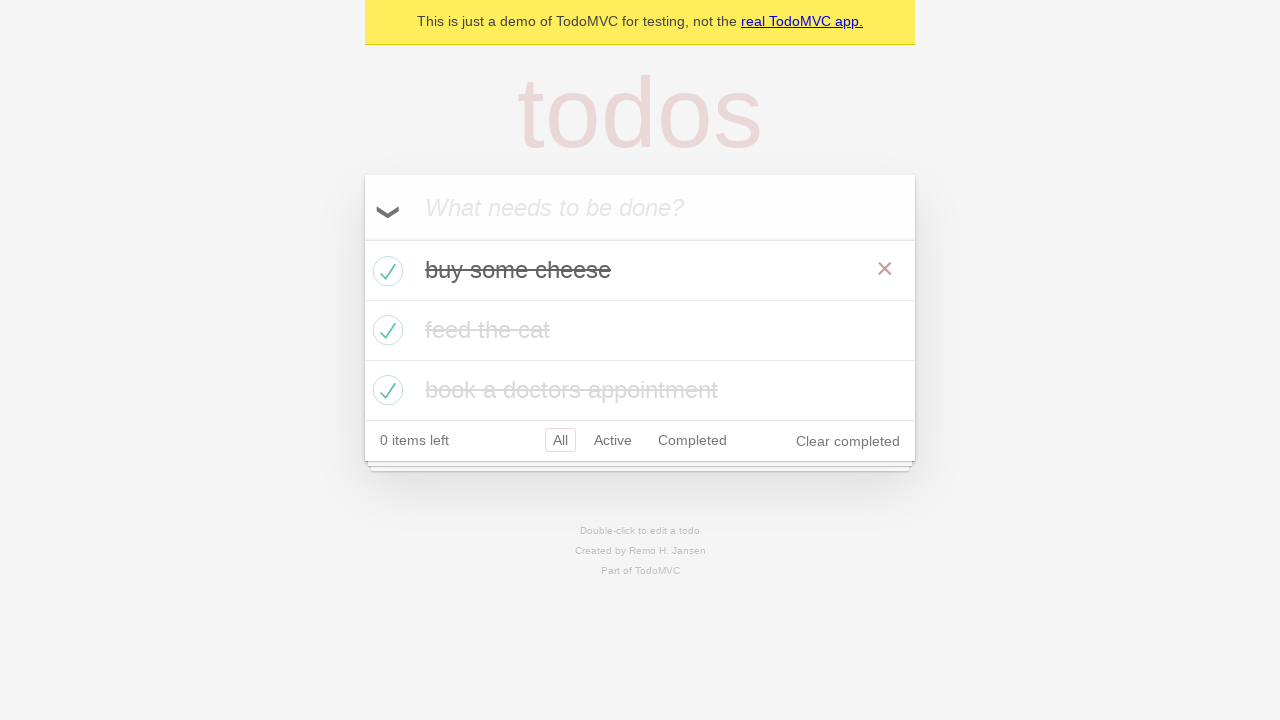

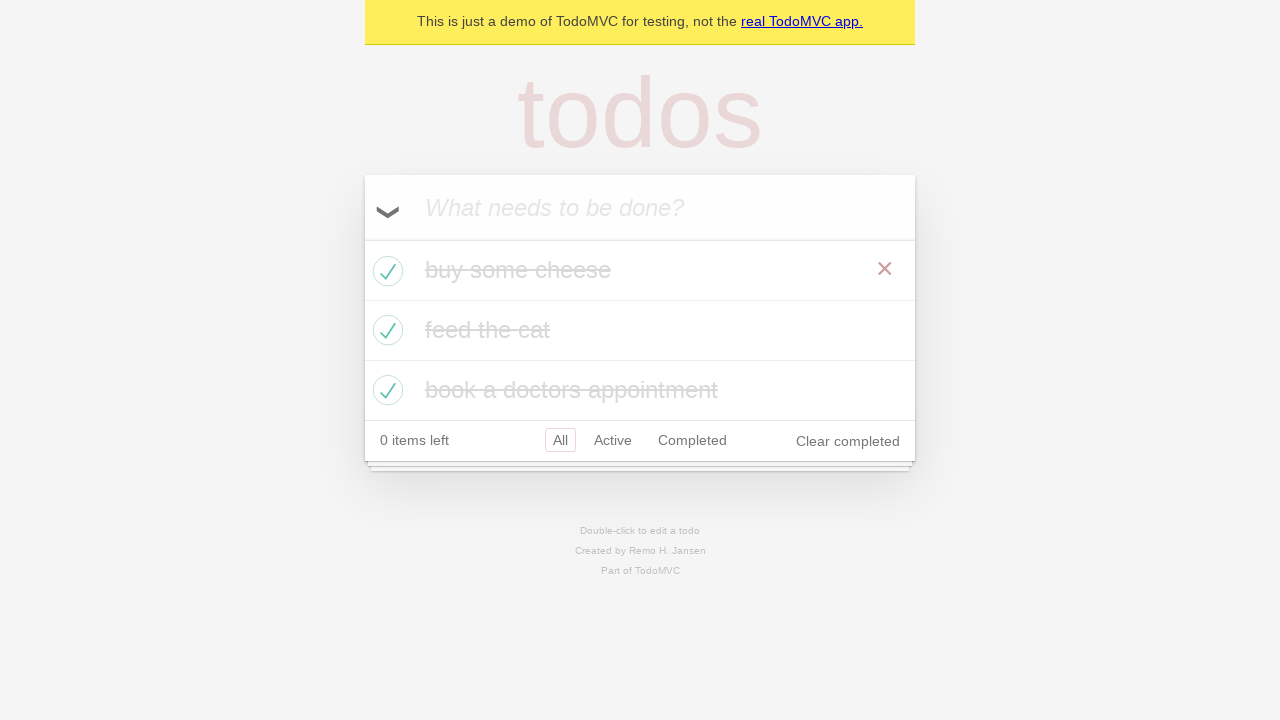